Tests drag and drop functionality on jQuery UI demo page by dragging an element into a droppable area within an iframe

Starting URL: https://jqueryui.com/droppable/

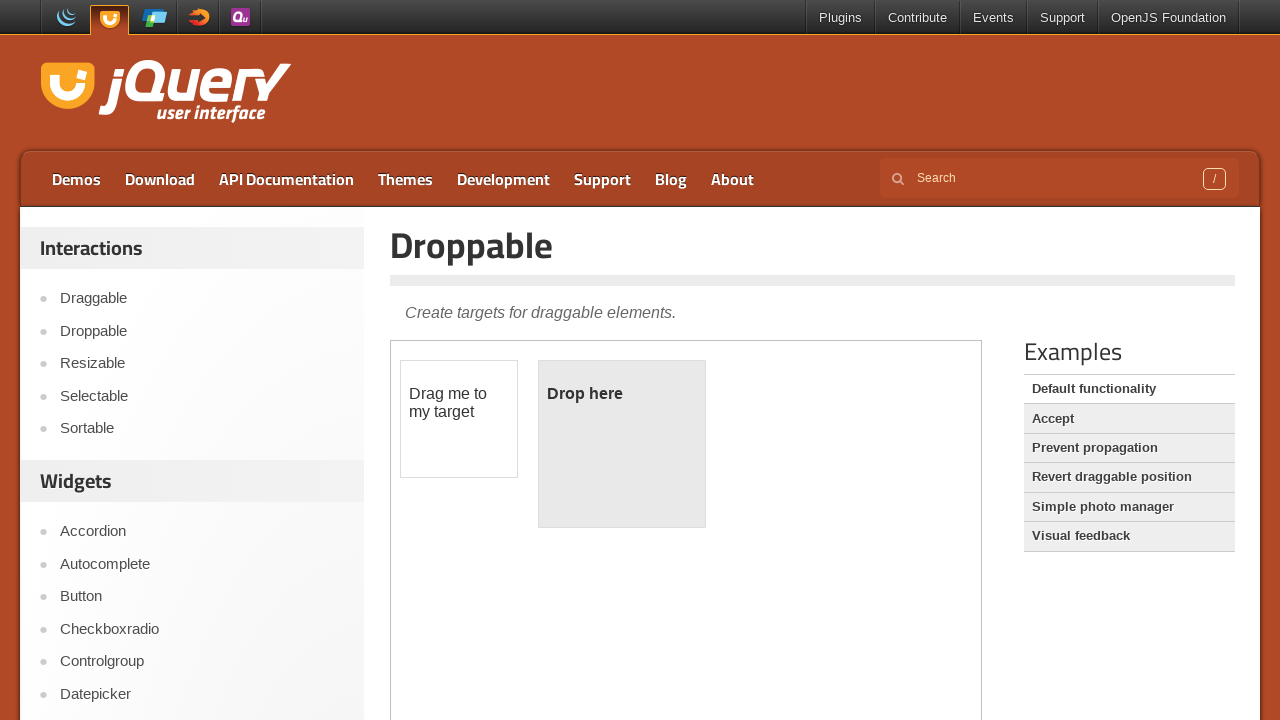

Located the demo-frame iframe containing drag and drop elements
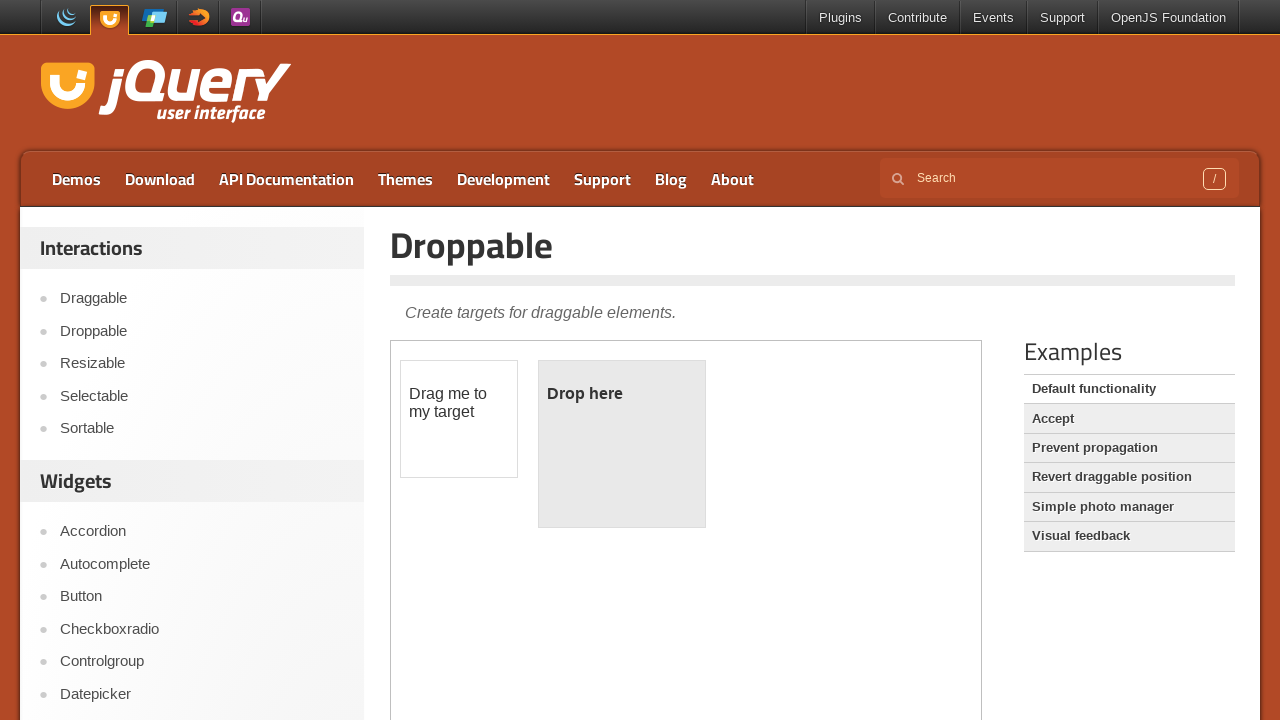

Located the draggable element with id 'draggable' inside the iframe
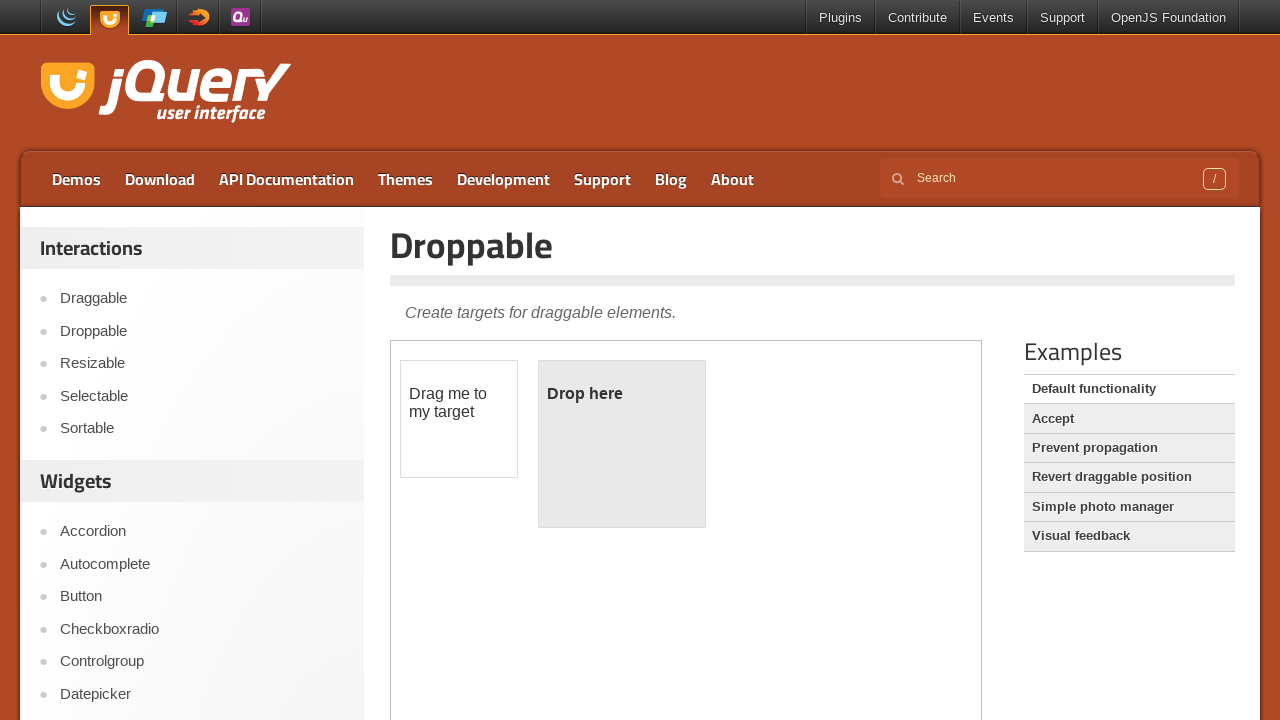

Located the droppable element with id 'droppable' inside the iframe
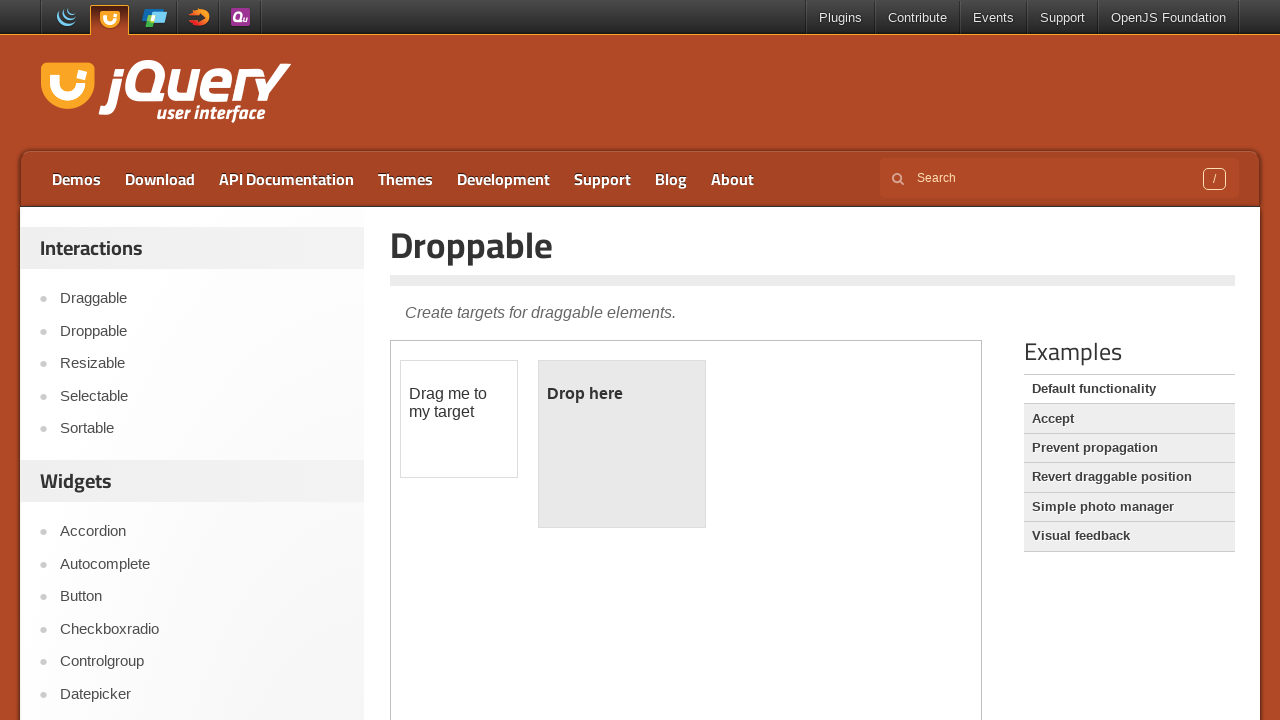

Dragged the draggable element onto the droppable area at (622, 444)
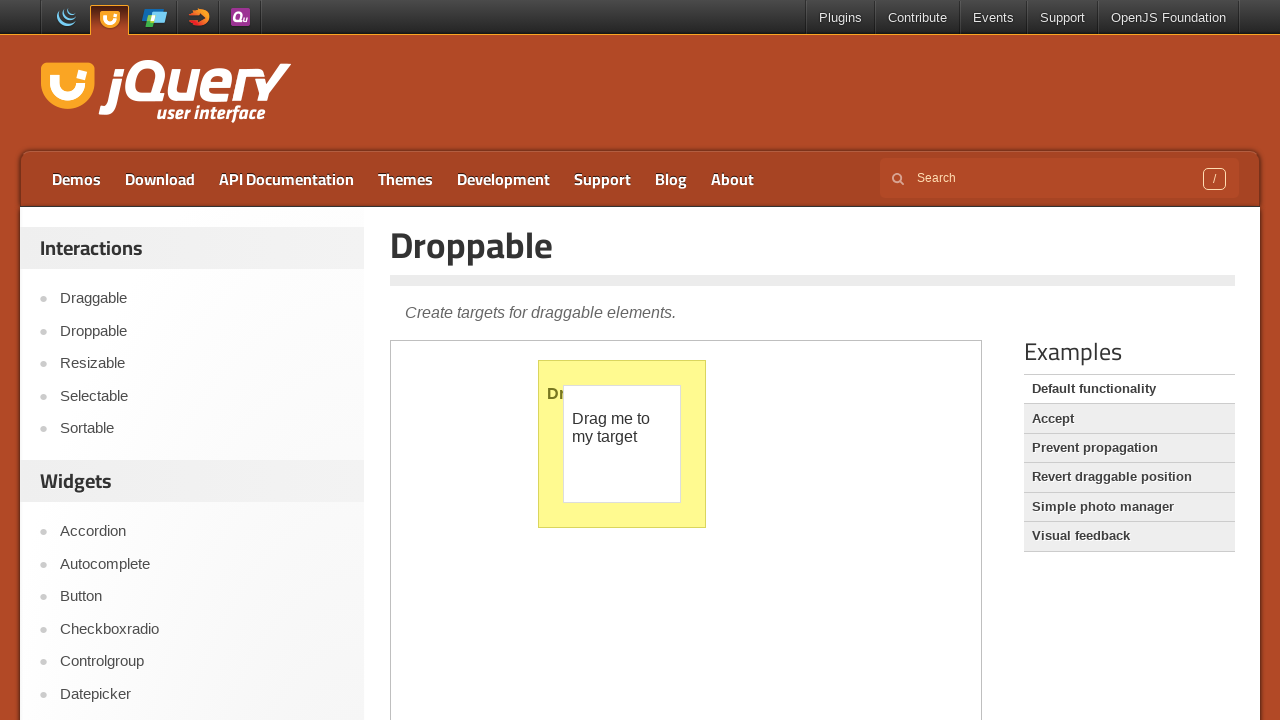

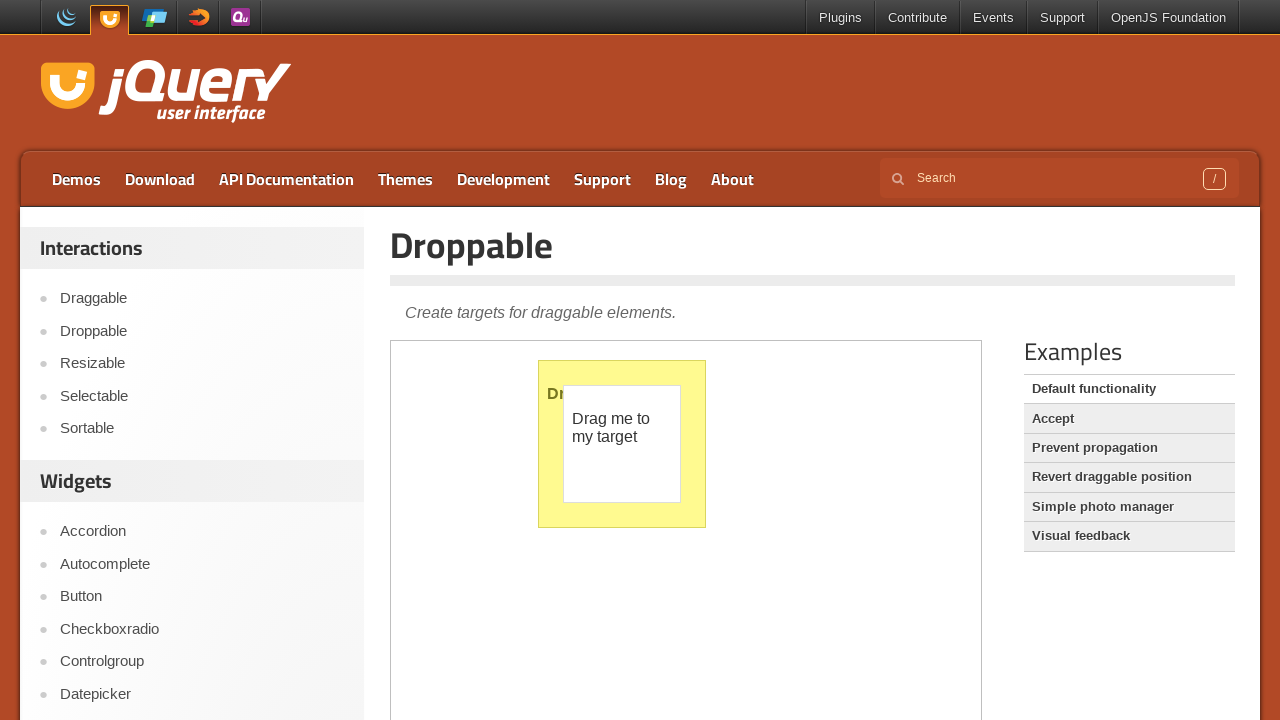